Tests that entering non-numeric text in the first number field displays an appropriate error message

Starting URL: https://testsheepnz.github.io/BasicCalculator

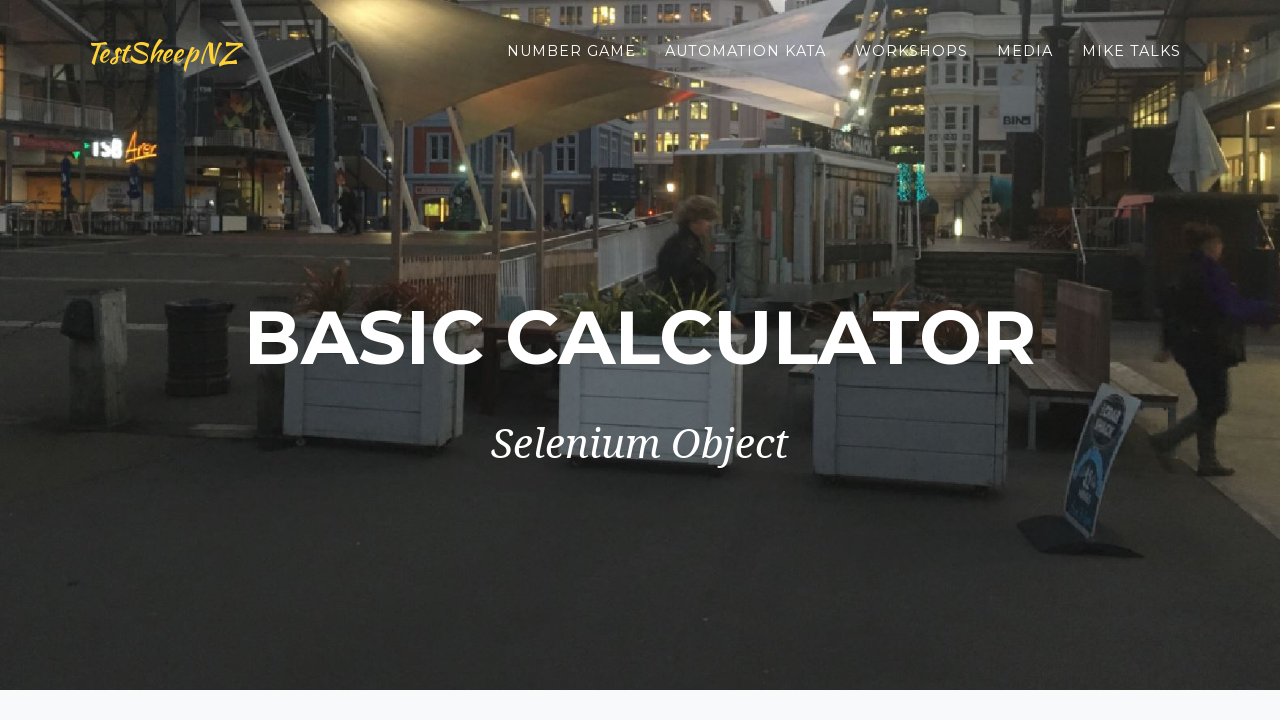

Selected build version 5 on select[name="selectBuild"]
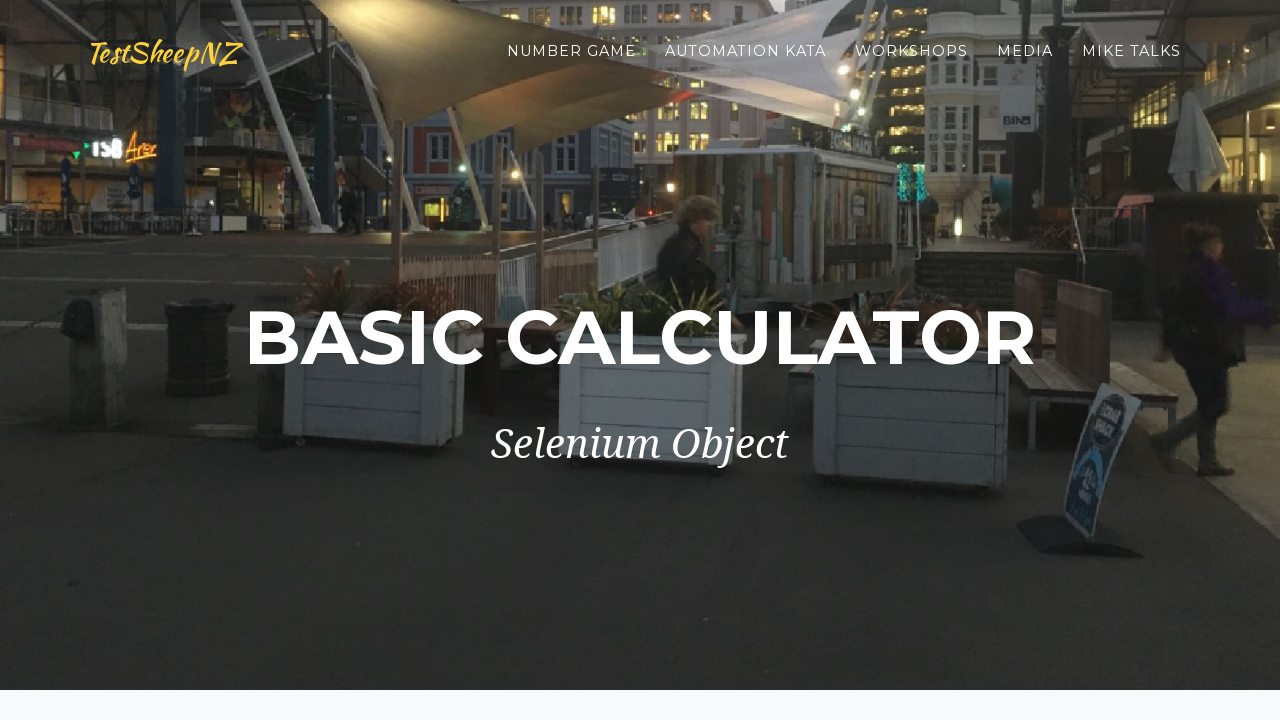

Filled first number field with non-numeric text 'blabla' on #number1Field
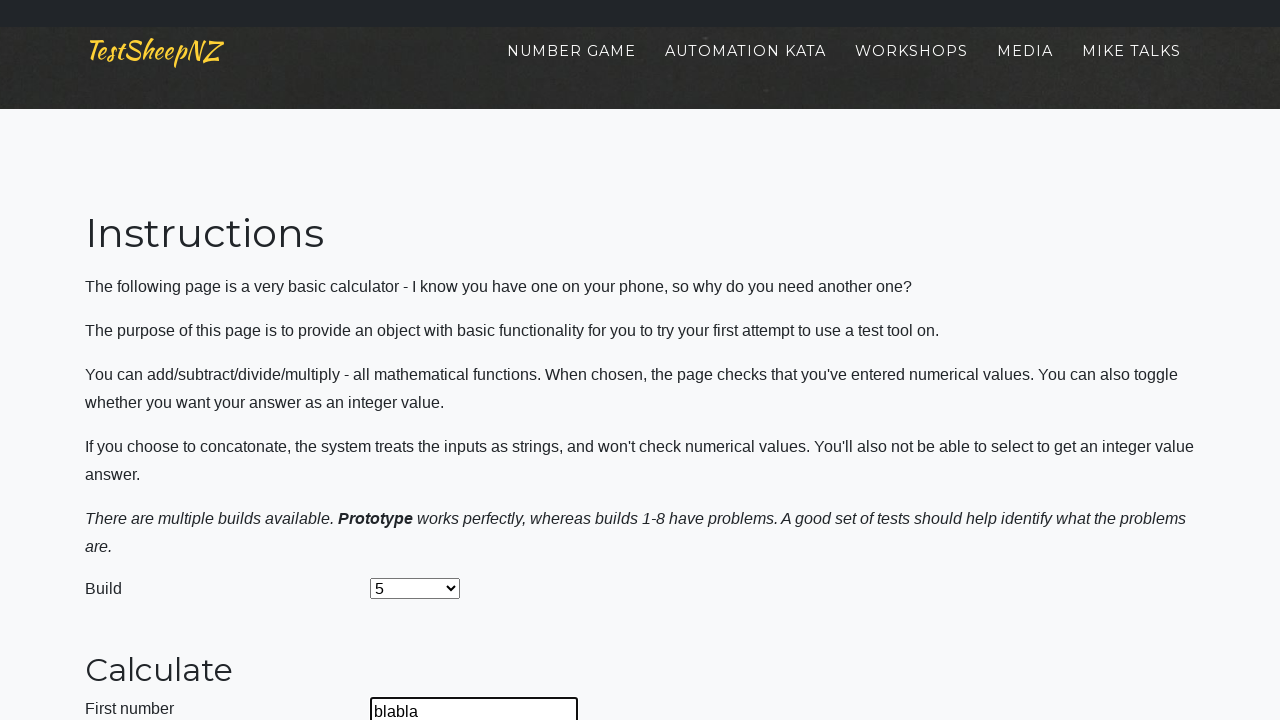

Filled second number field with valid number '4' on #number2Field
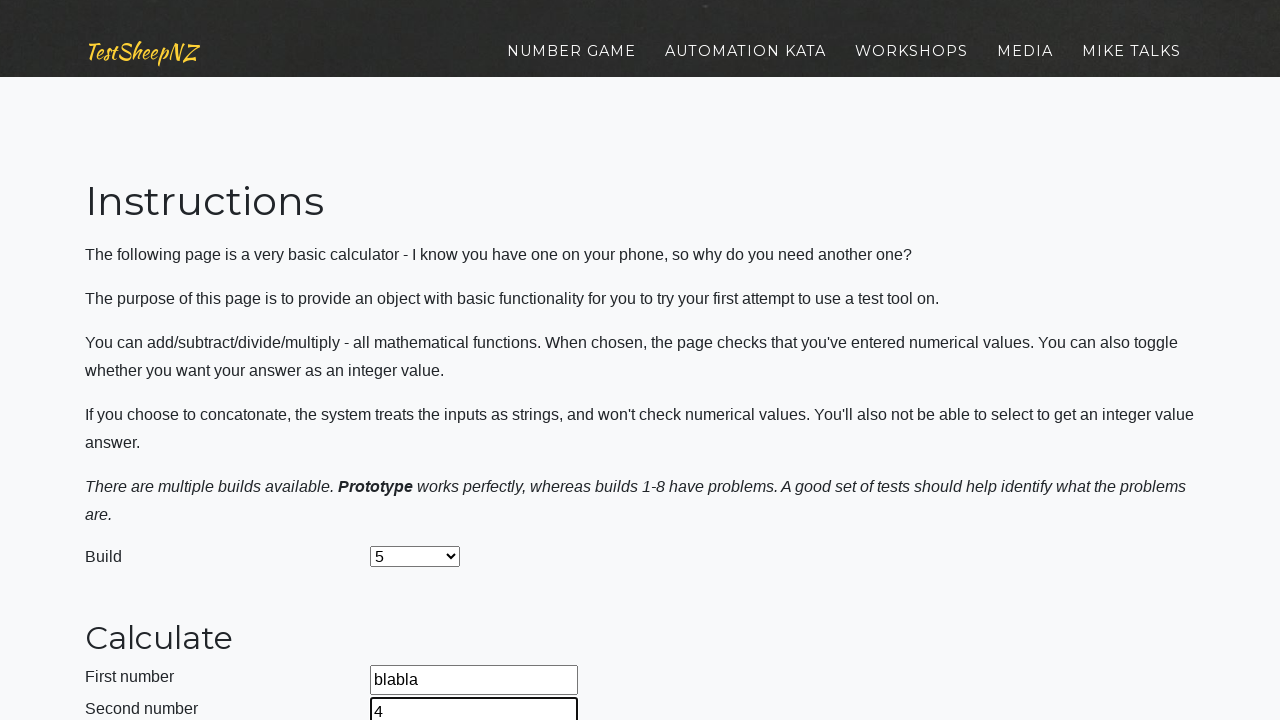

Selected addition operation on select[name="selectOperation"]
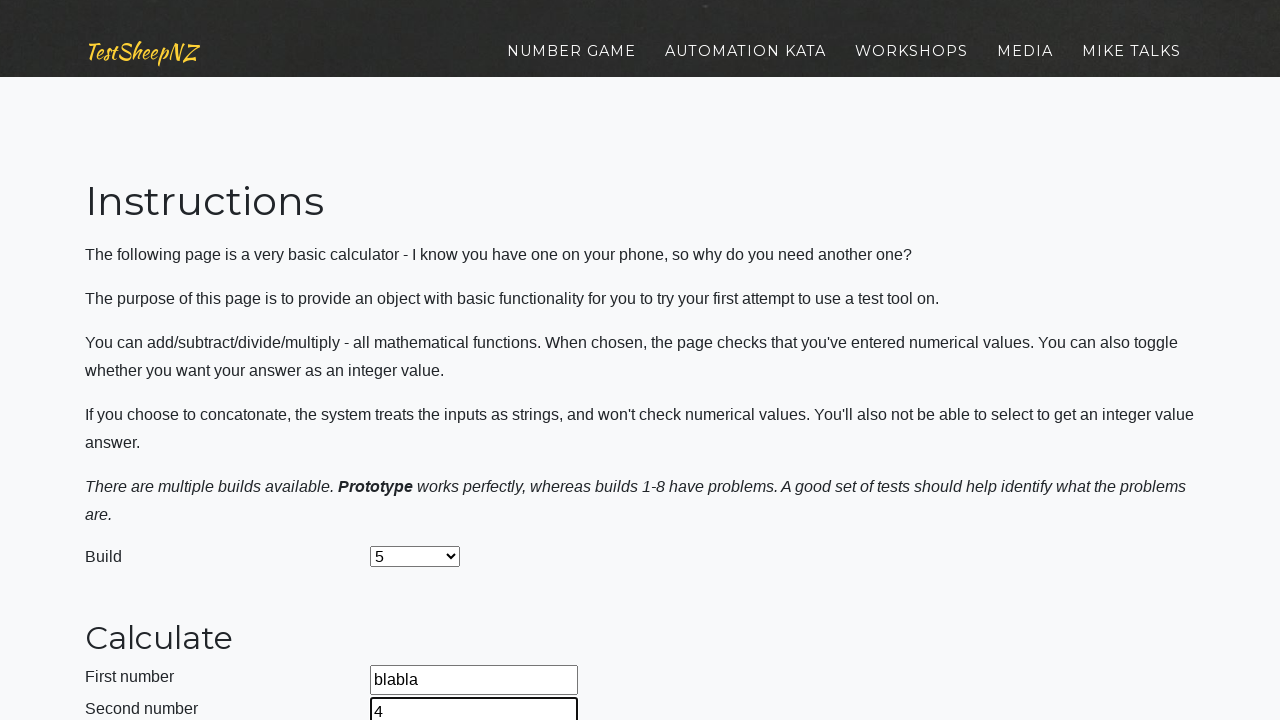

Clicked calculate button at (422, 361) on #calculateButton
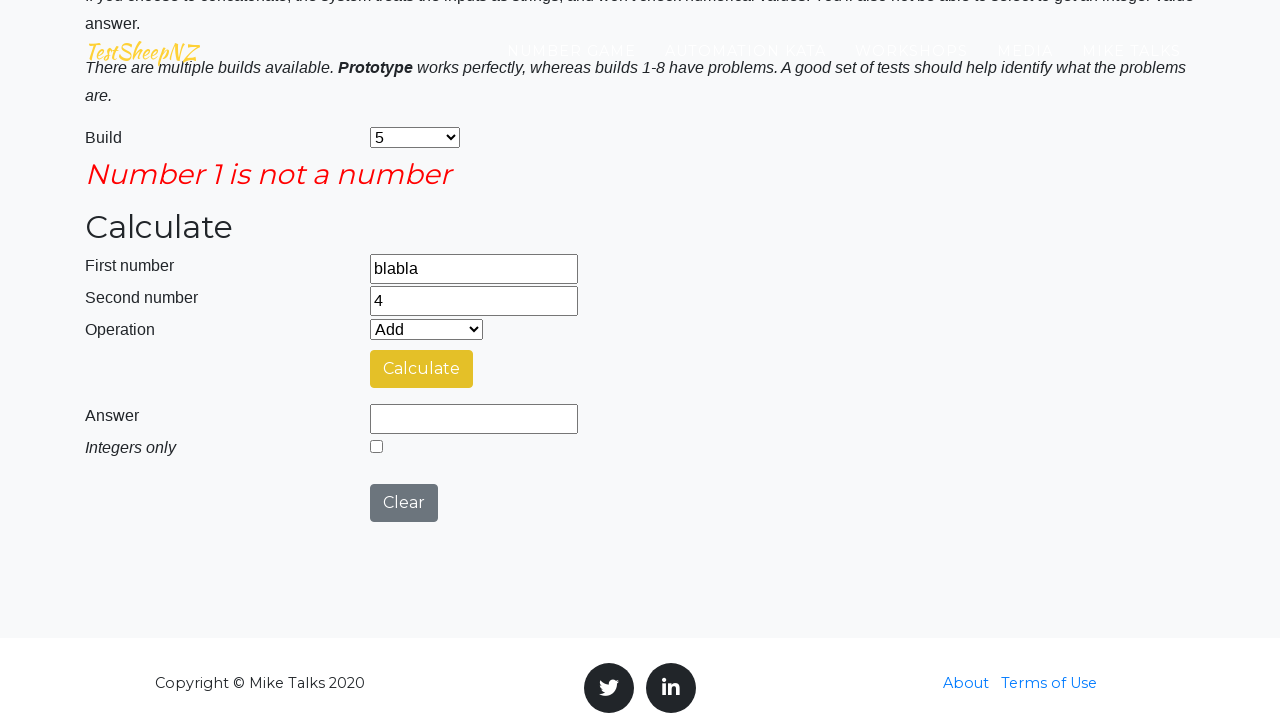

Error message field appeared, confirming non-numeric input validation
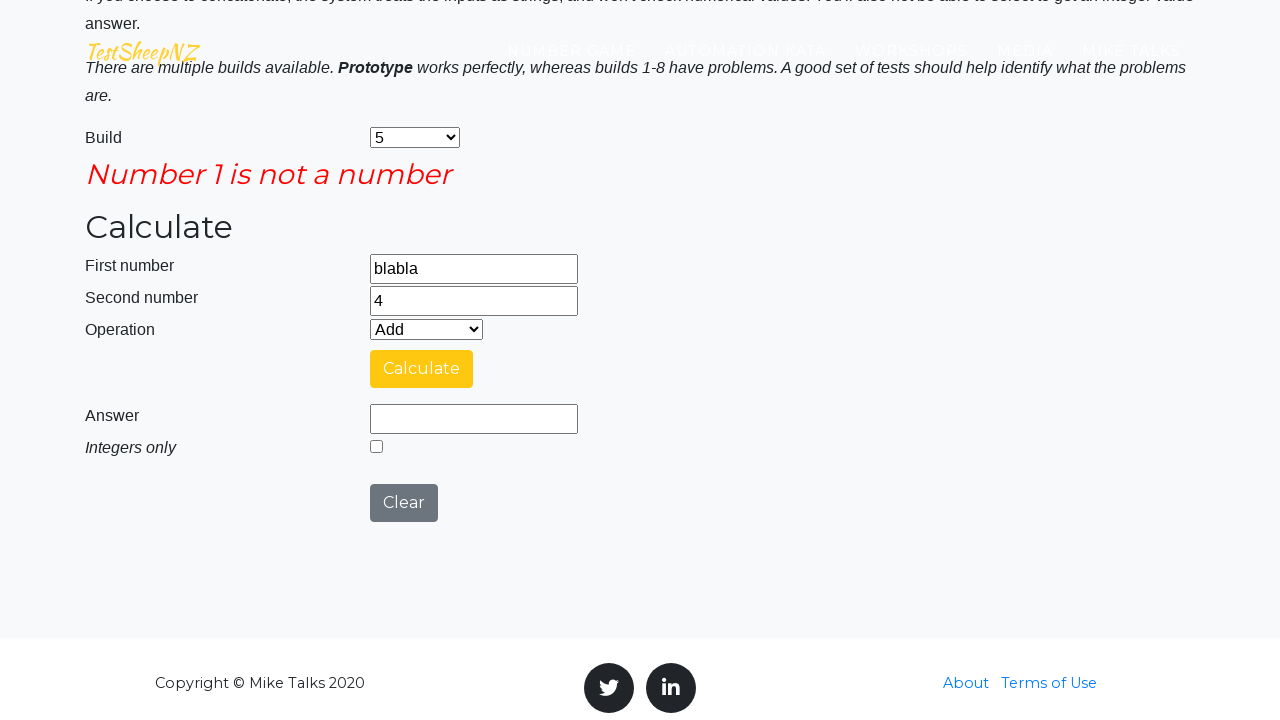

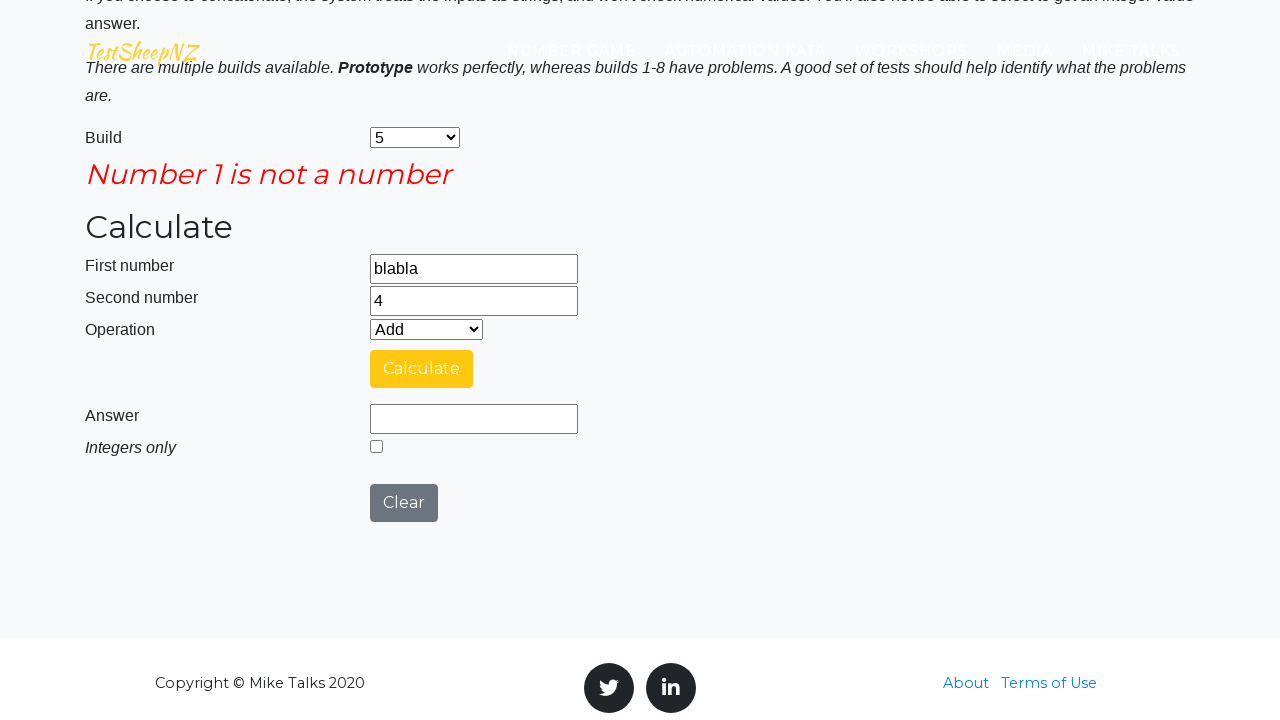